Tests JavaScript alert handling by clicking a button that triggers an alert and then accepting the alert dialog

Starting URL: http://demo.automationtesting.in/Alerts.html

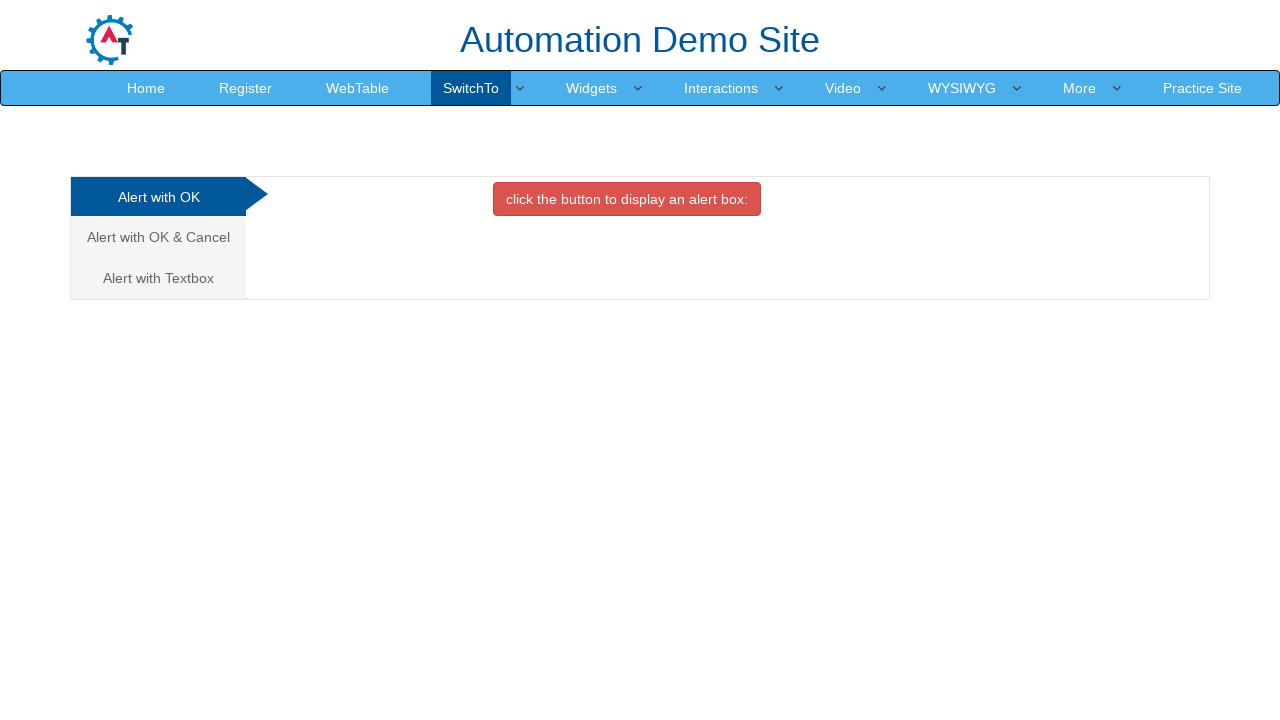

Set up dialog handler to automatically accept alerts
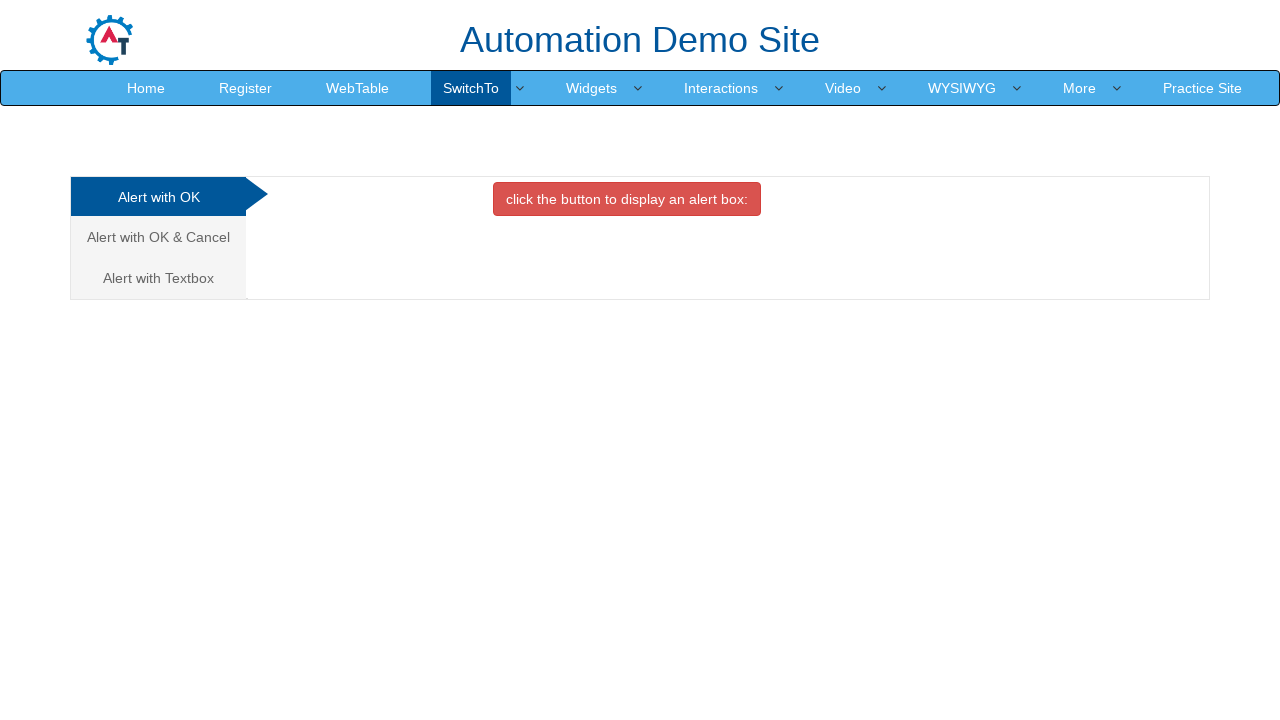

Clicked the danger button to trigger JavaScript alert at (627, 199) on button.btn.btn-danger
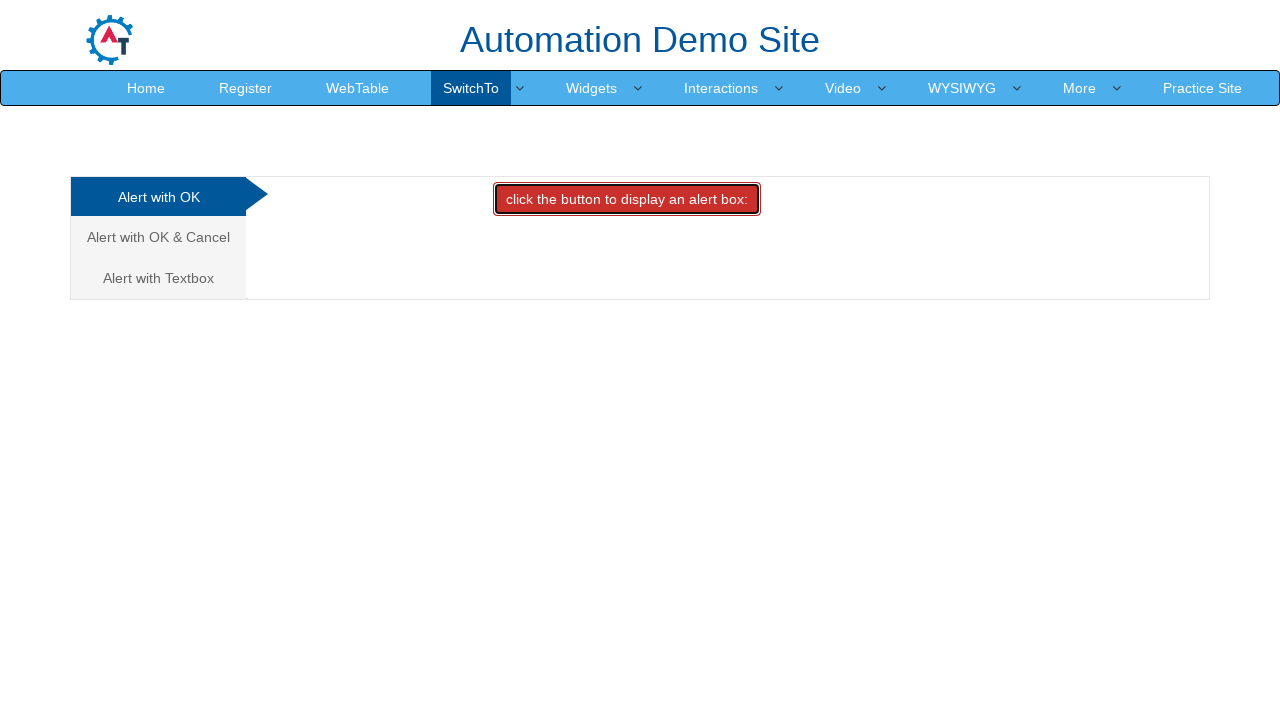

Waited for alert to be processed
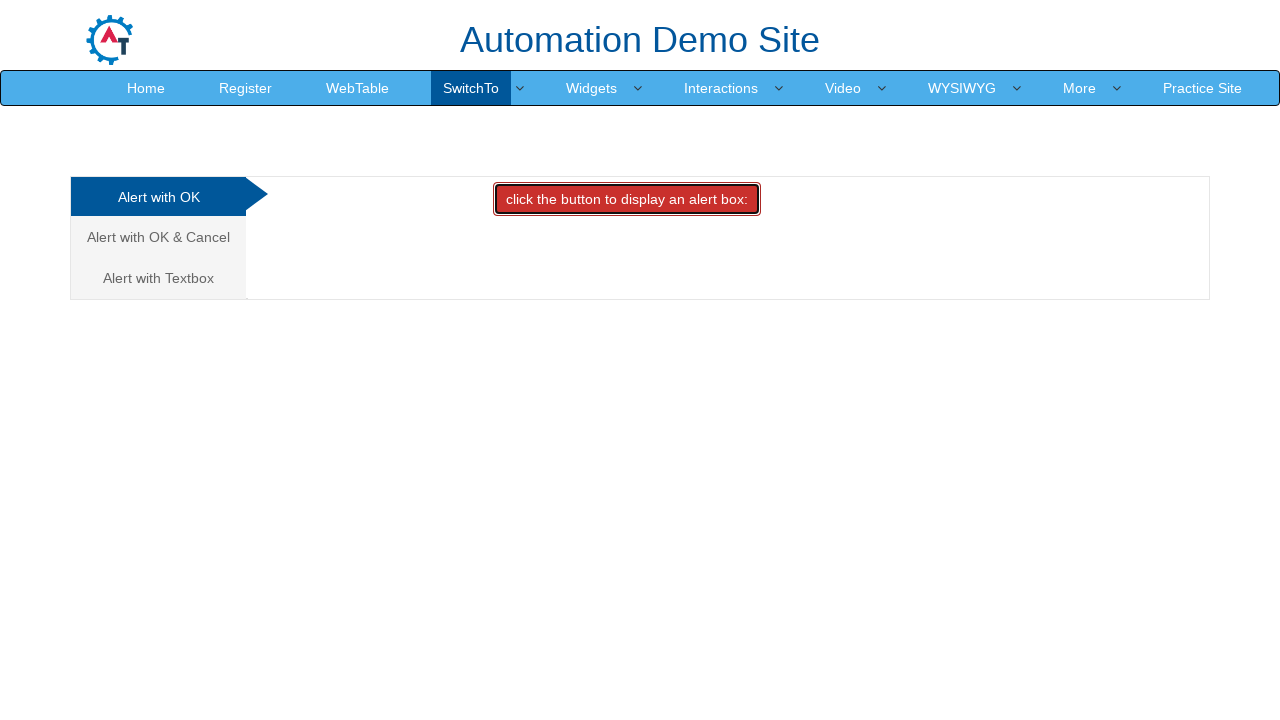

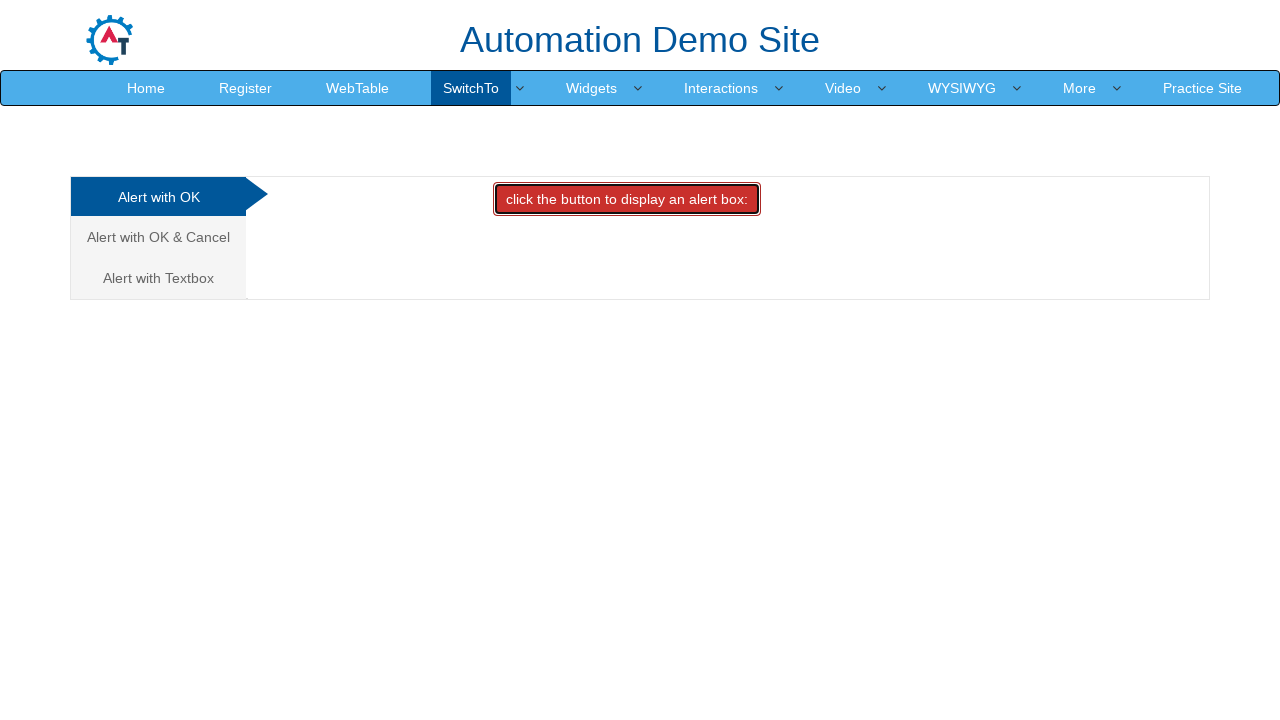